Tests window handling functionality by clicking a link that opens a new window, verifying content in both windows, and switching between them to confirm correct page titles and text.

Starting URL: https://the-internet.herokuapp.com/windows

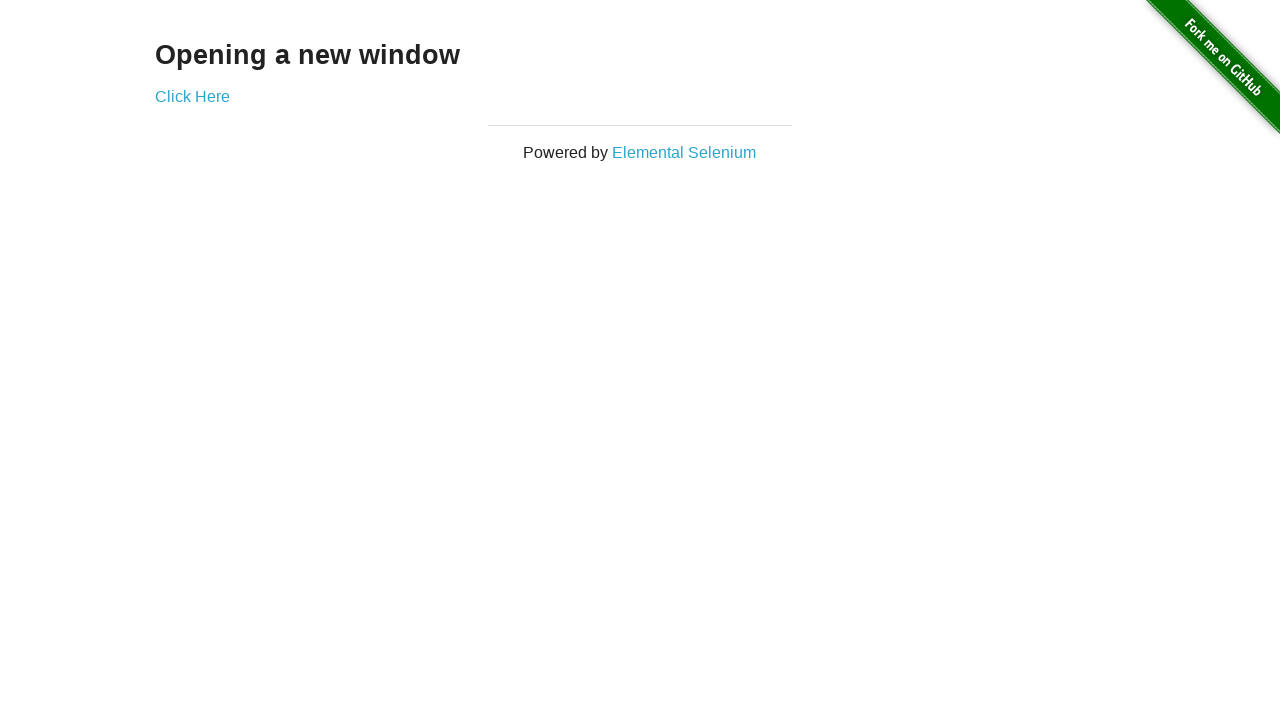

Waited for 'Opening a new window' text to be present
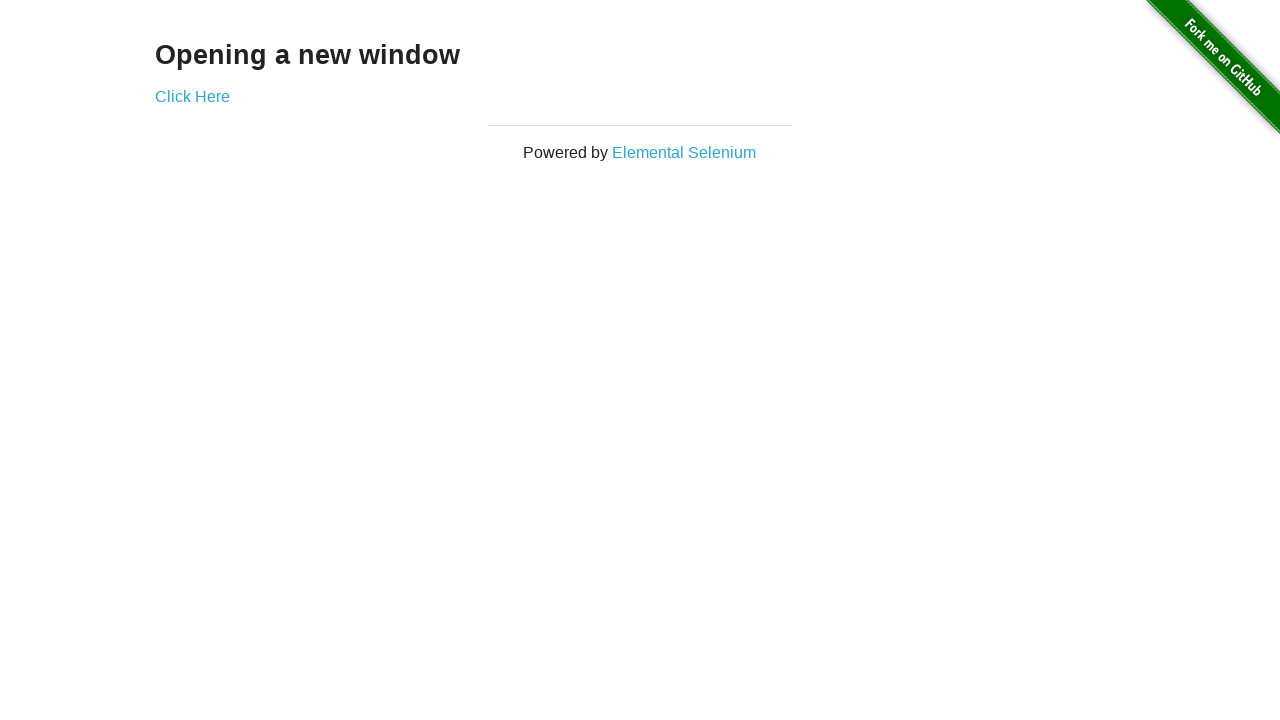

Verified 'Opening a new window' text is visible
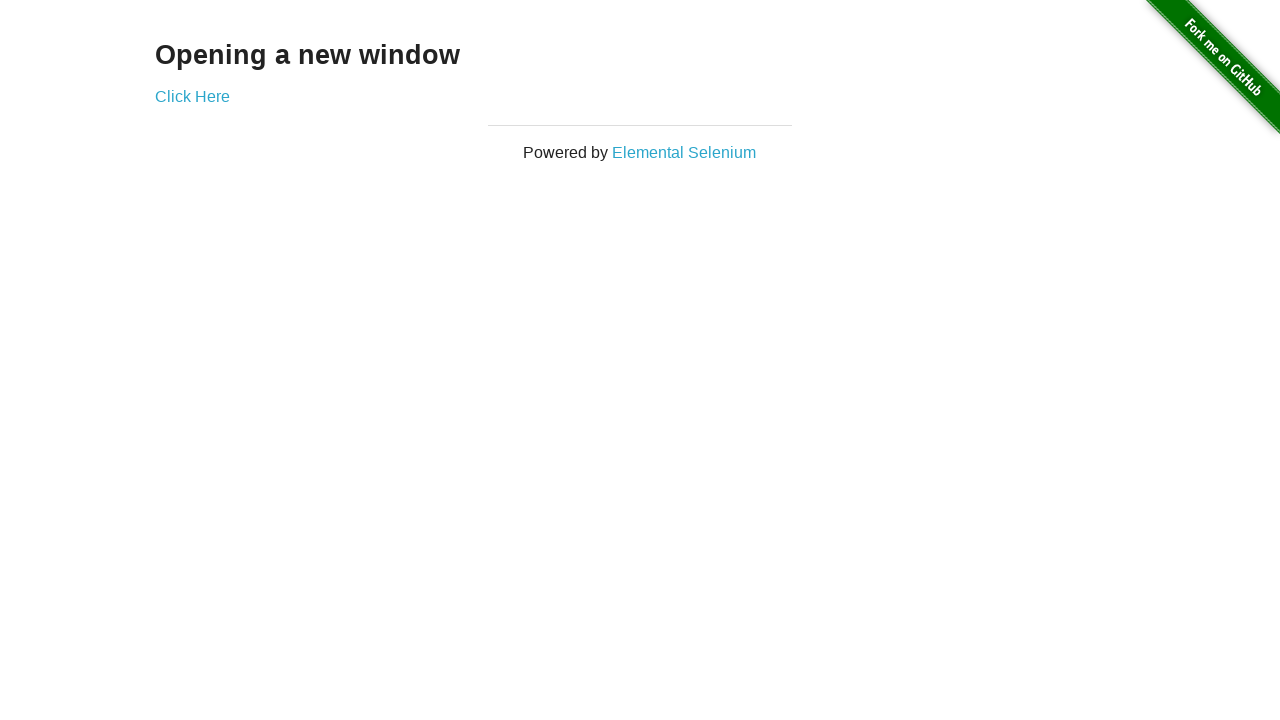

Verified original page title contains 'The Internet'
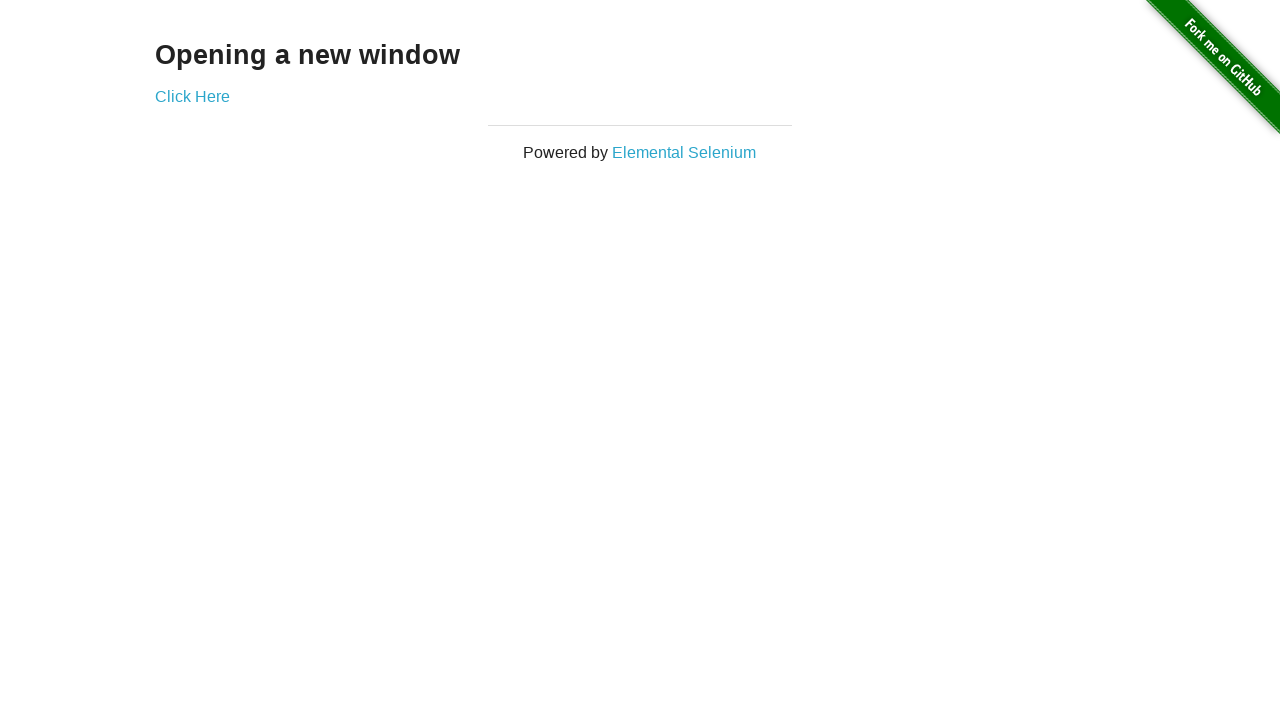

Clicked 'Click Here' link to open new window at (192, 96) on xpath=//*[text()='Click Here']
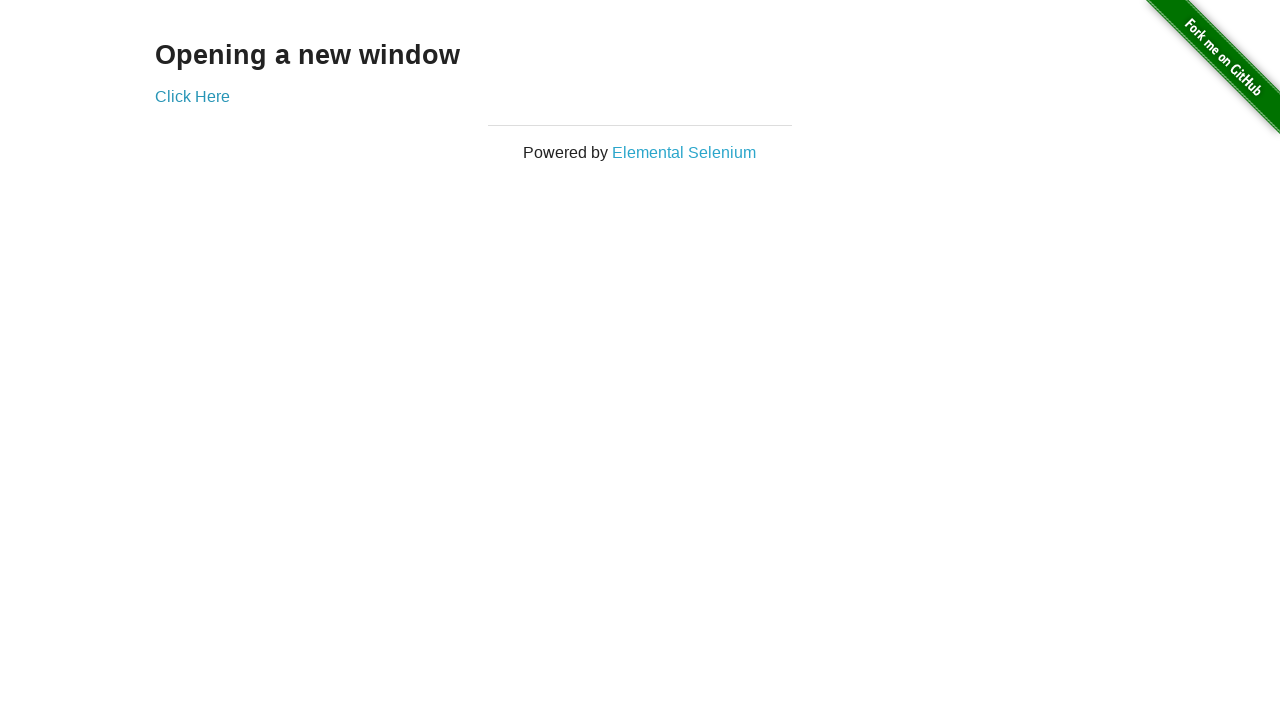

Obtained reference to new window page
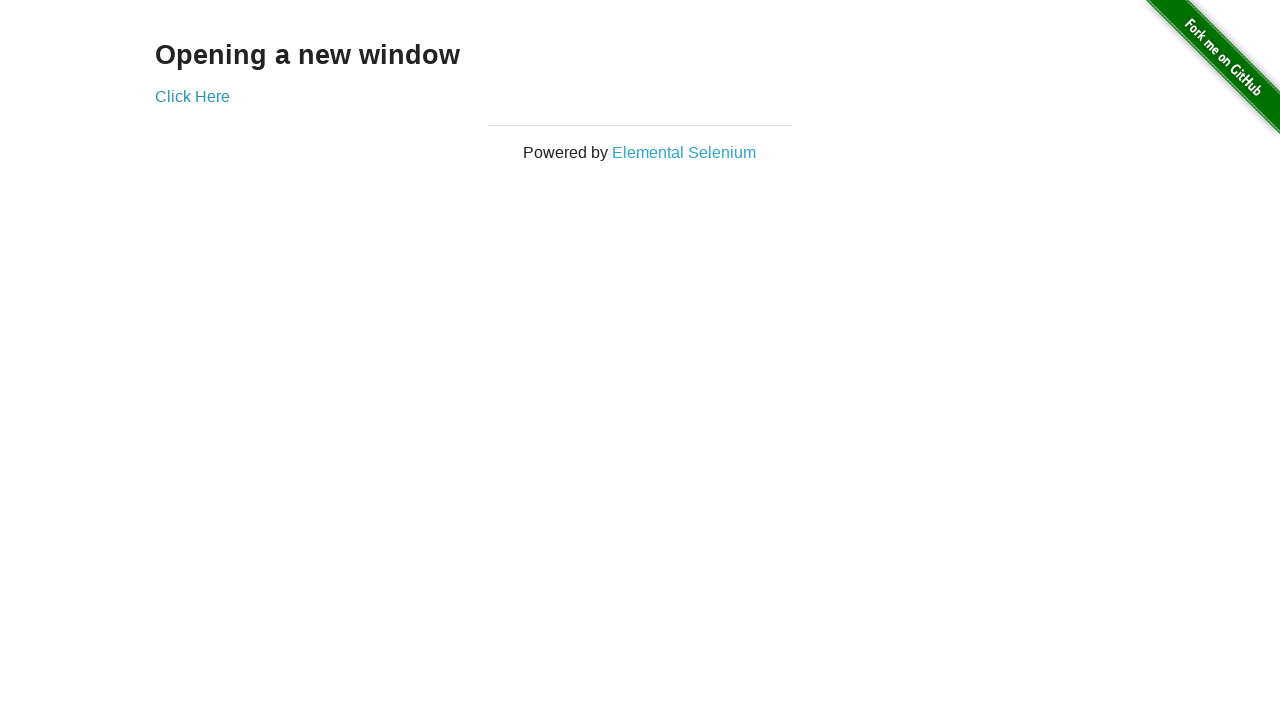

Waited for new page to fully load
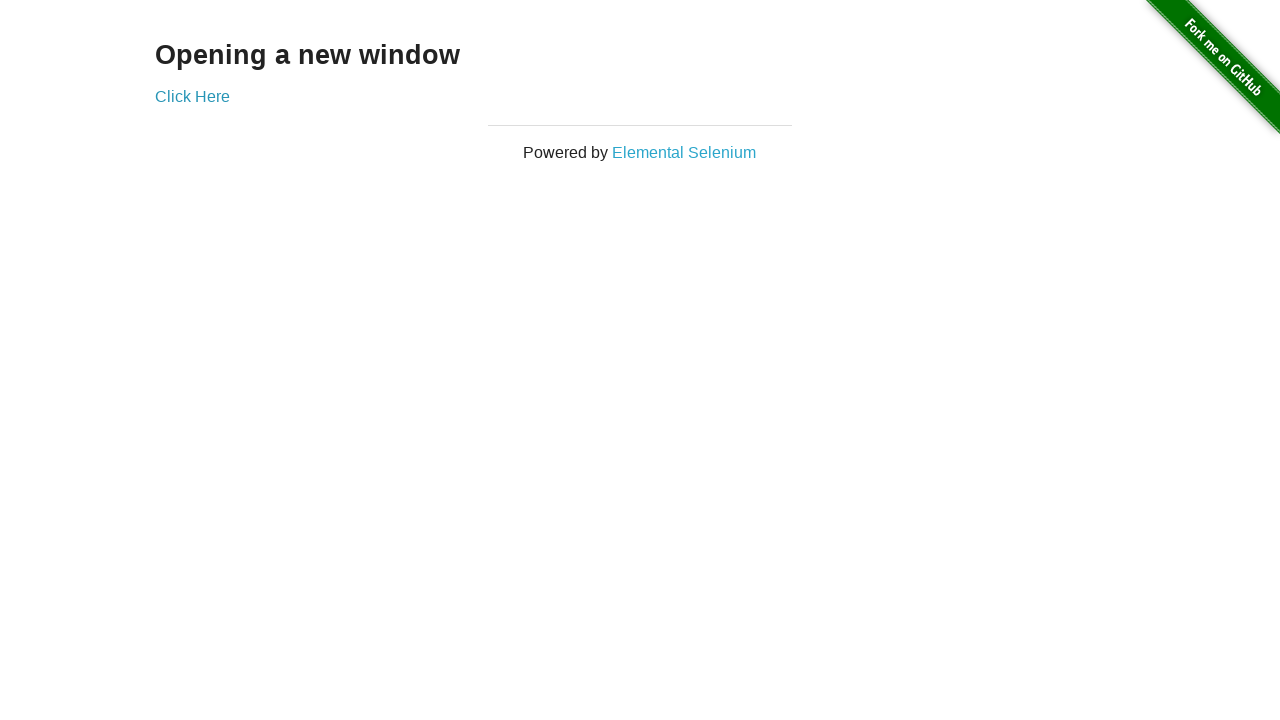

Verified new window title is 'New Window'
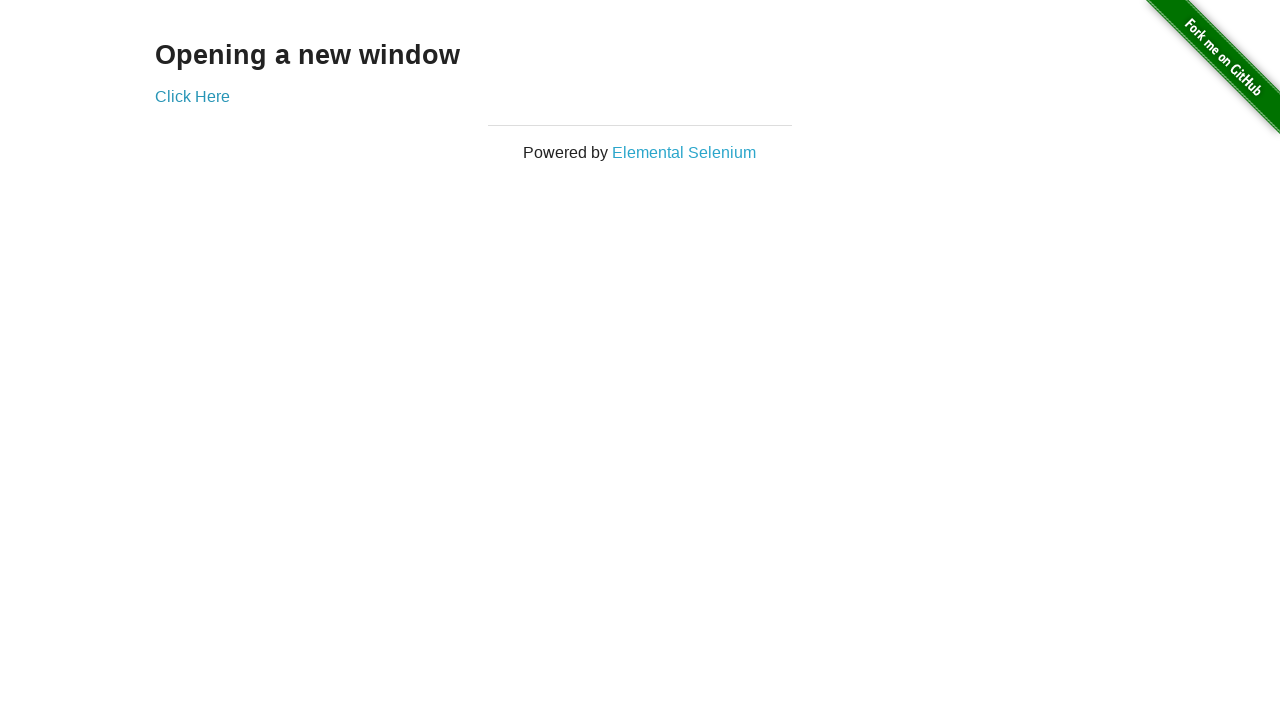

Verified h3 heading is visible on new page
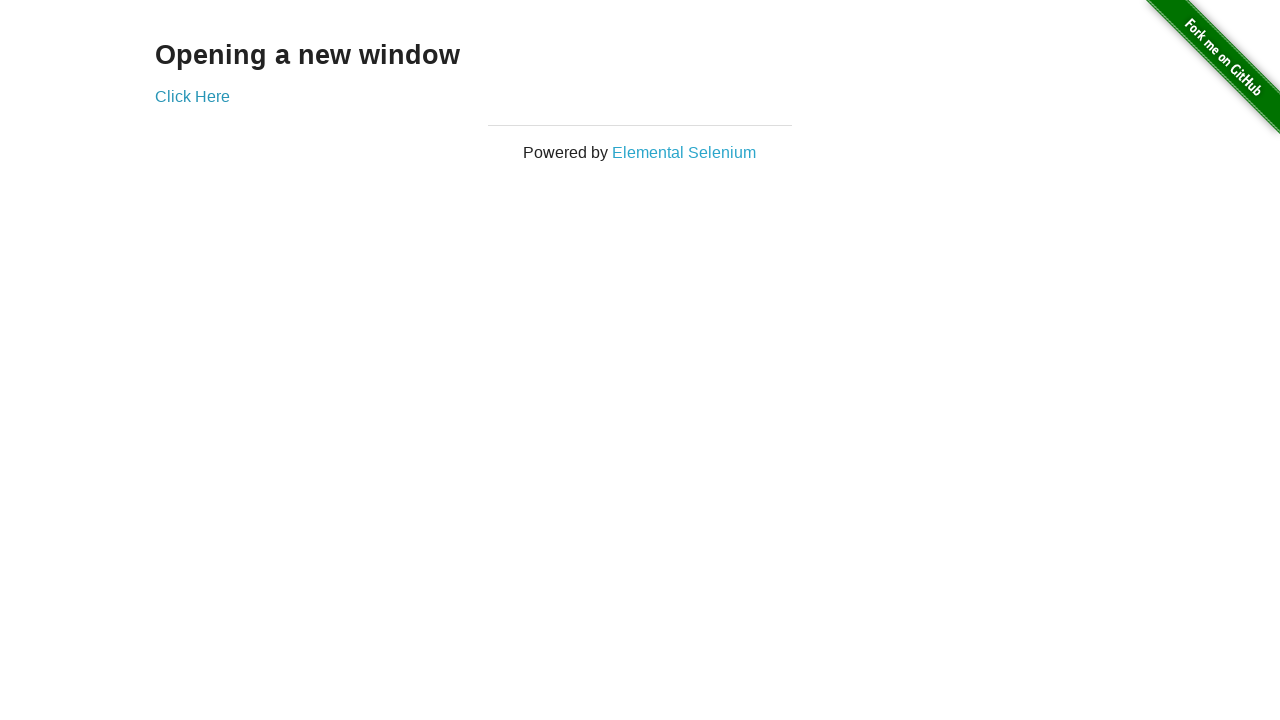

Switched back to original window
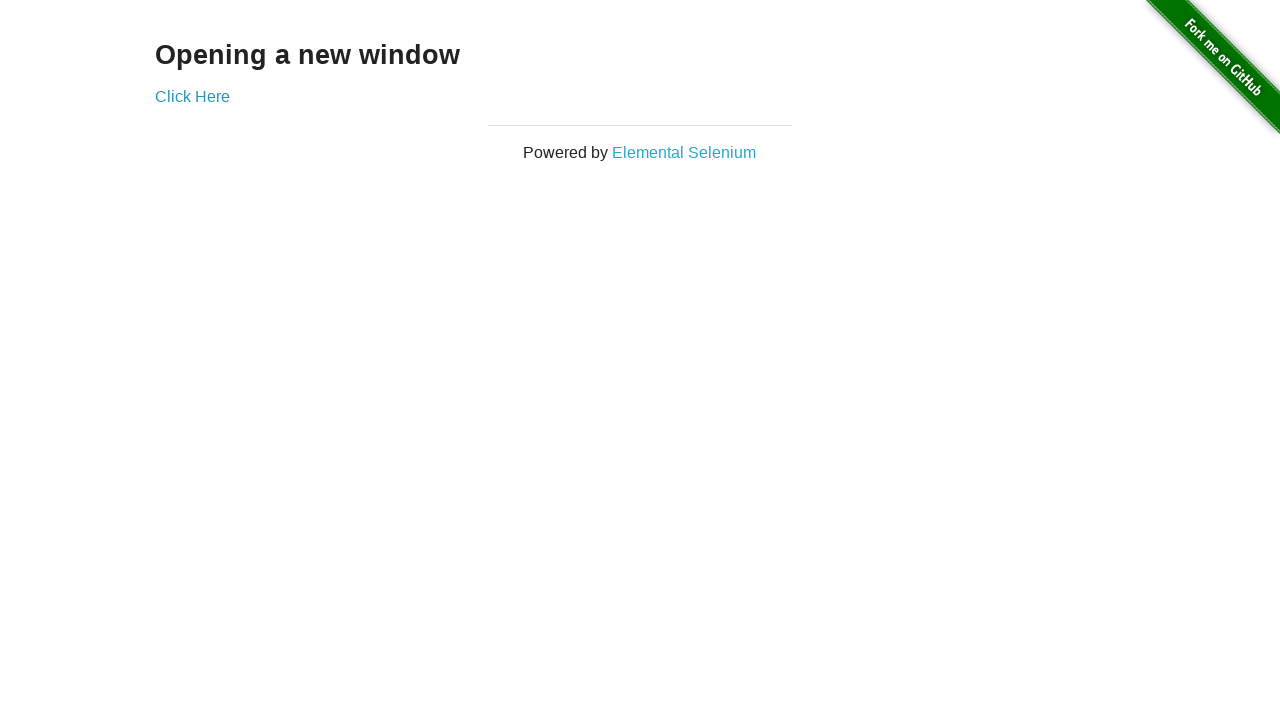

Verified original page title still contains 'The Internet'
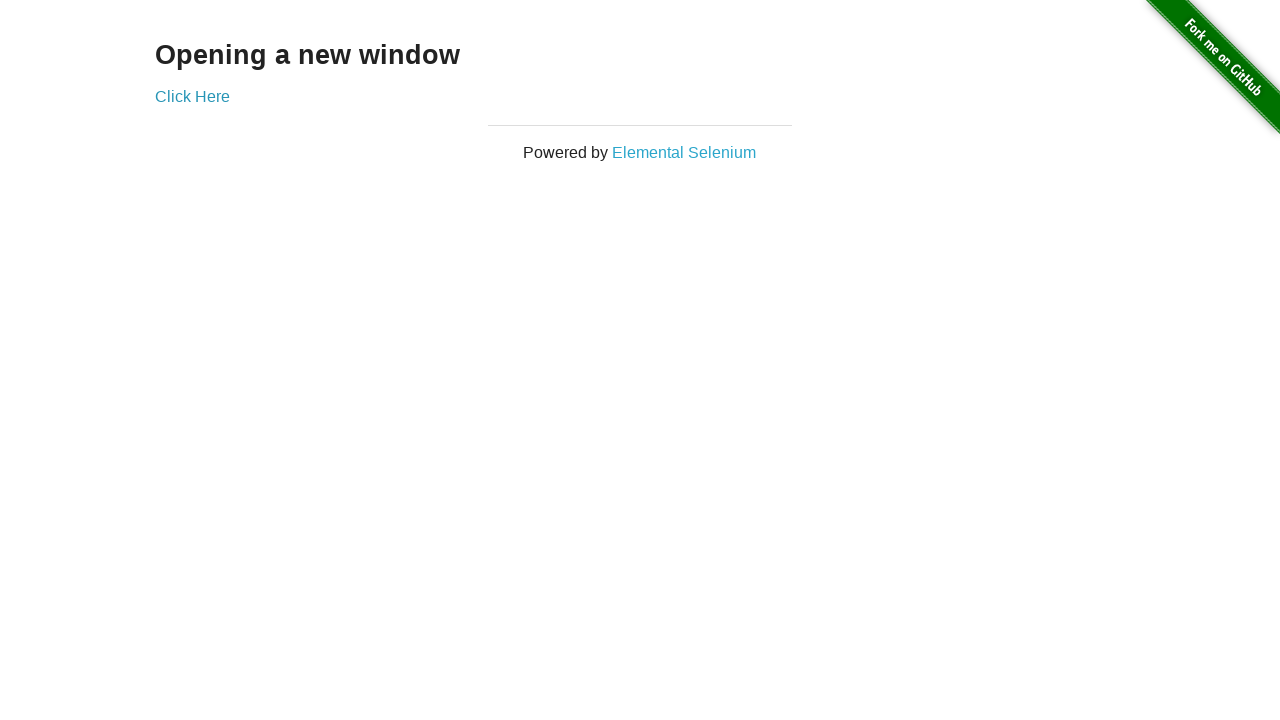

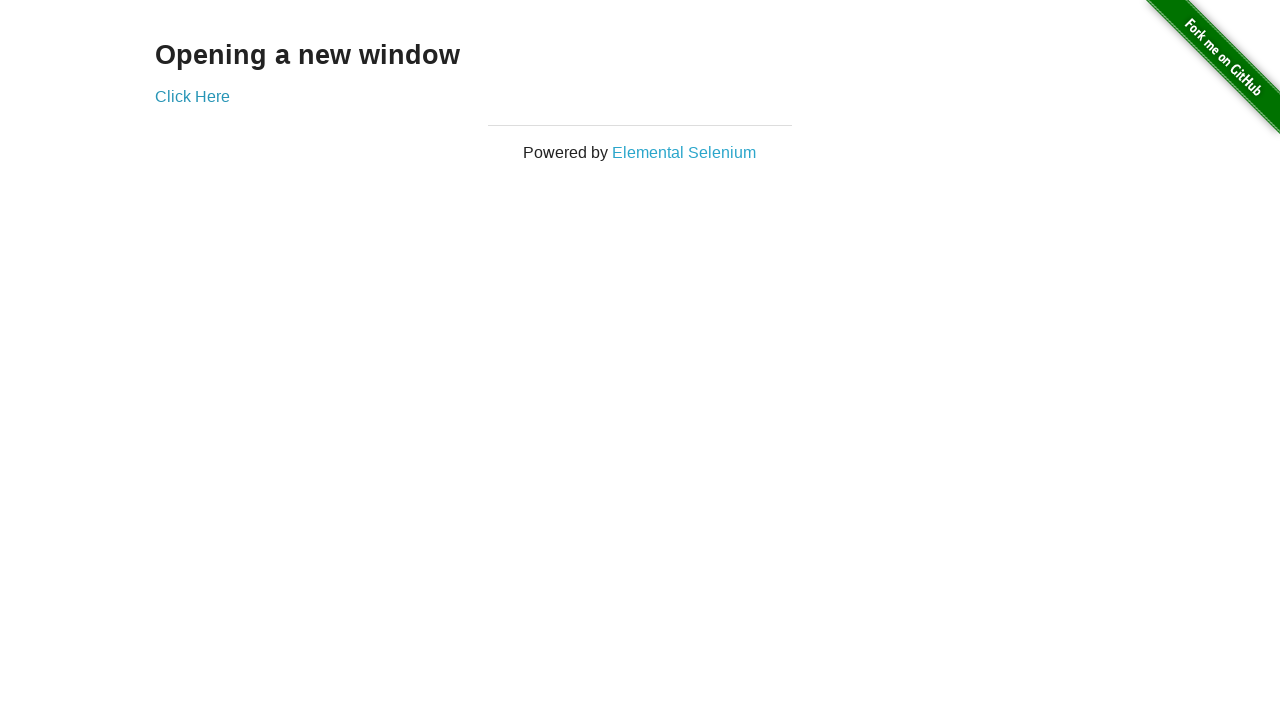